Tests various XPath selector strategies (by tag, attribute, text, partial text, child, parent) by filling inputs and clicking checkboxes on a web form.

Starting URL: https://bonigarcia.dev/selenium-webdriver-java/web-form.html

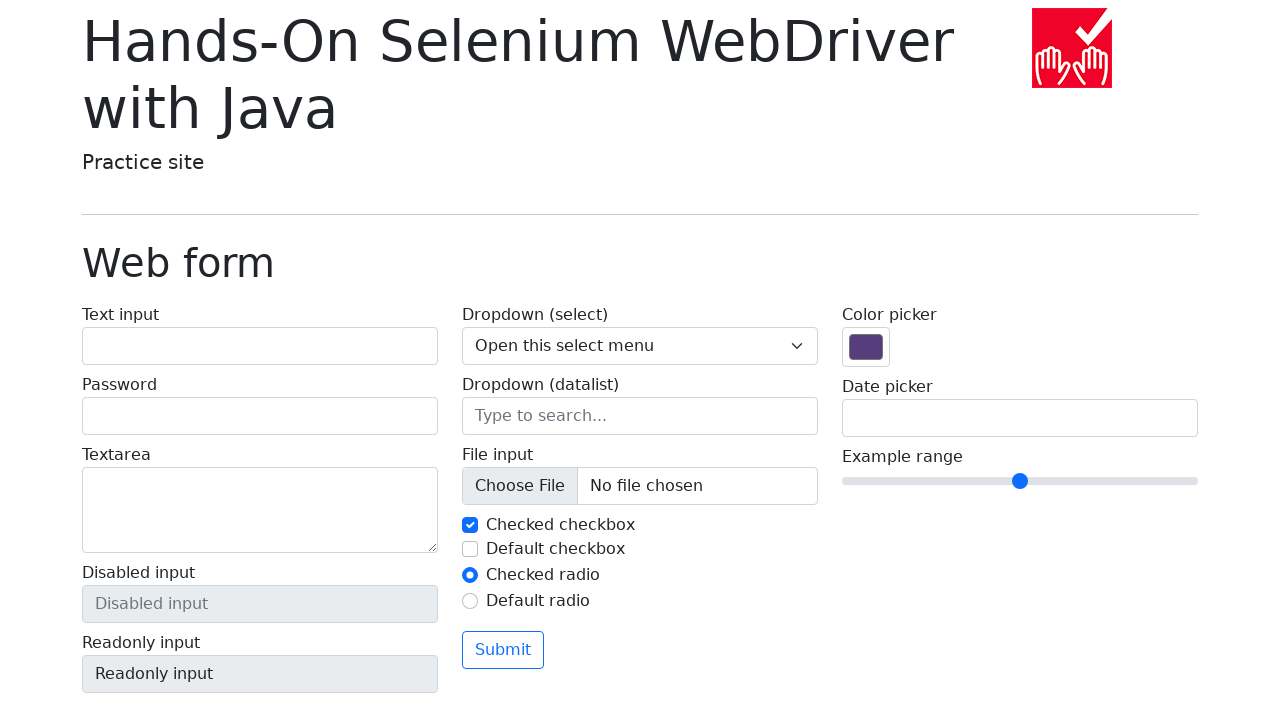

Filled first input element with 'byTag' using tag XPath selector on //input >> nth=0
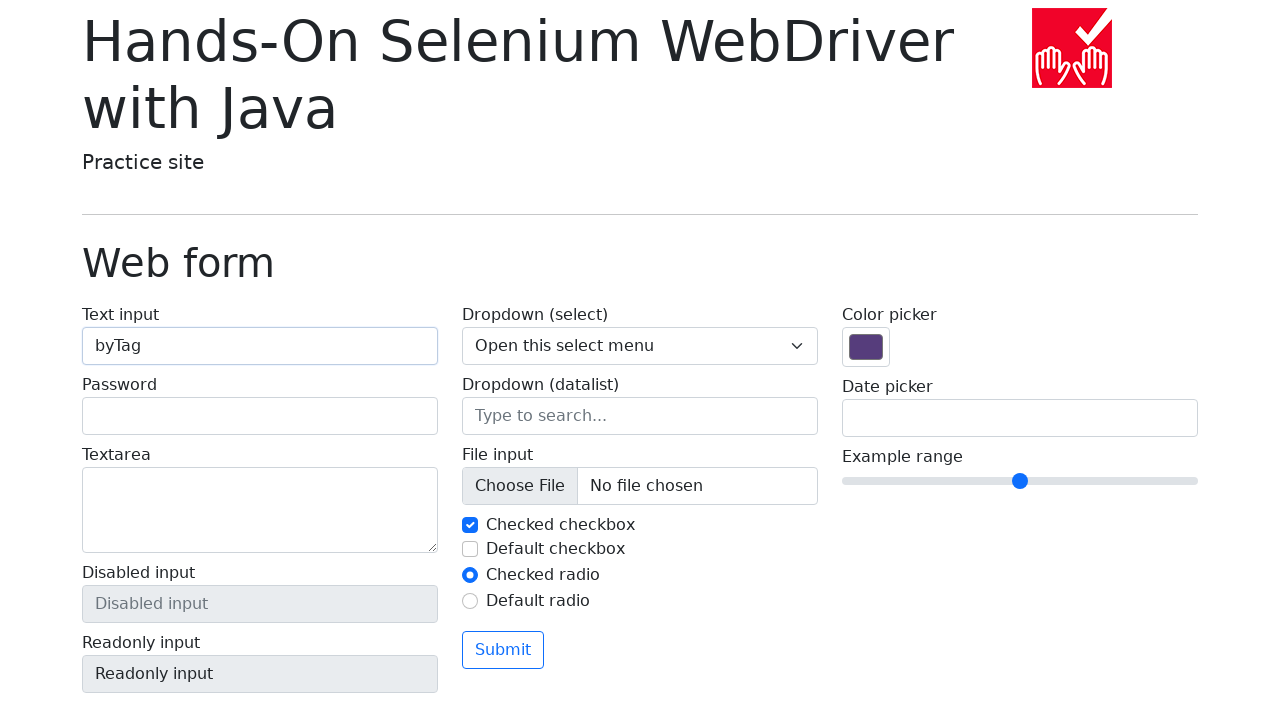

Filled input with custom attribute myprop='myvalue' with 'byAttribute' on //*[@myprop='myvalue']
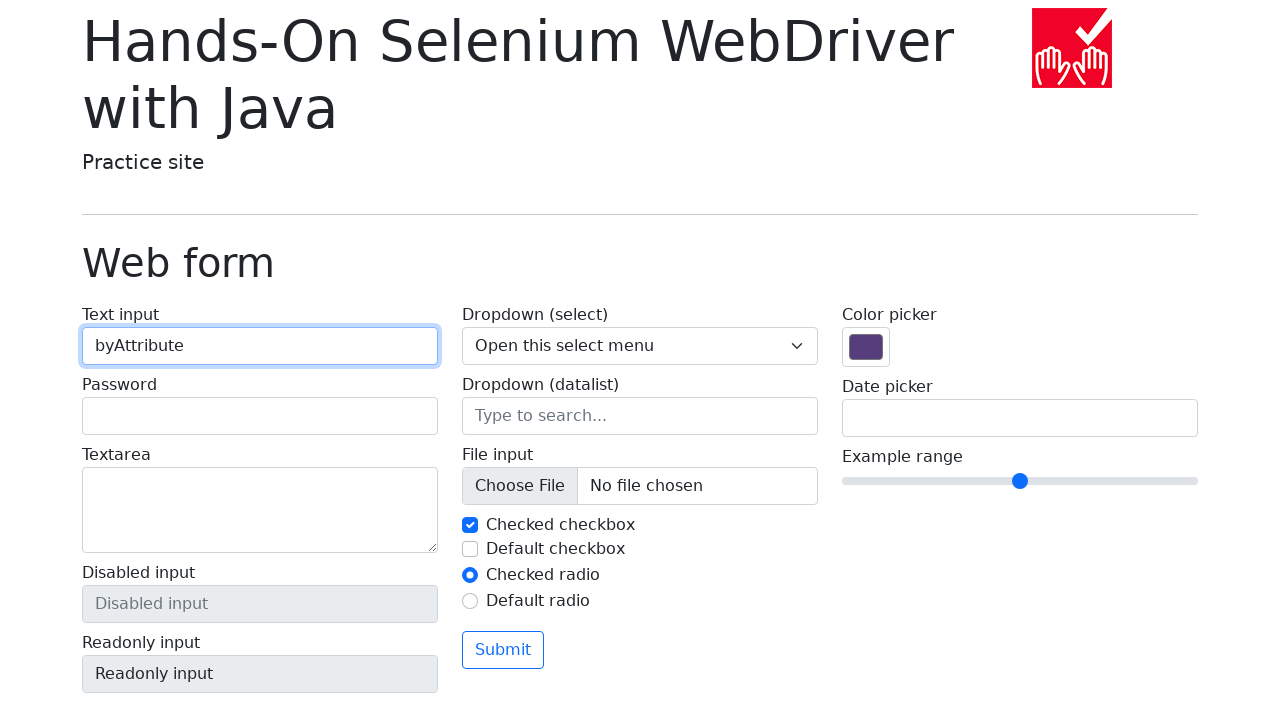

Verified h1 heading with text 'Hands-On Selenium WebDriver with Java' exists
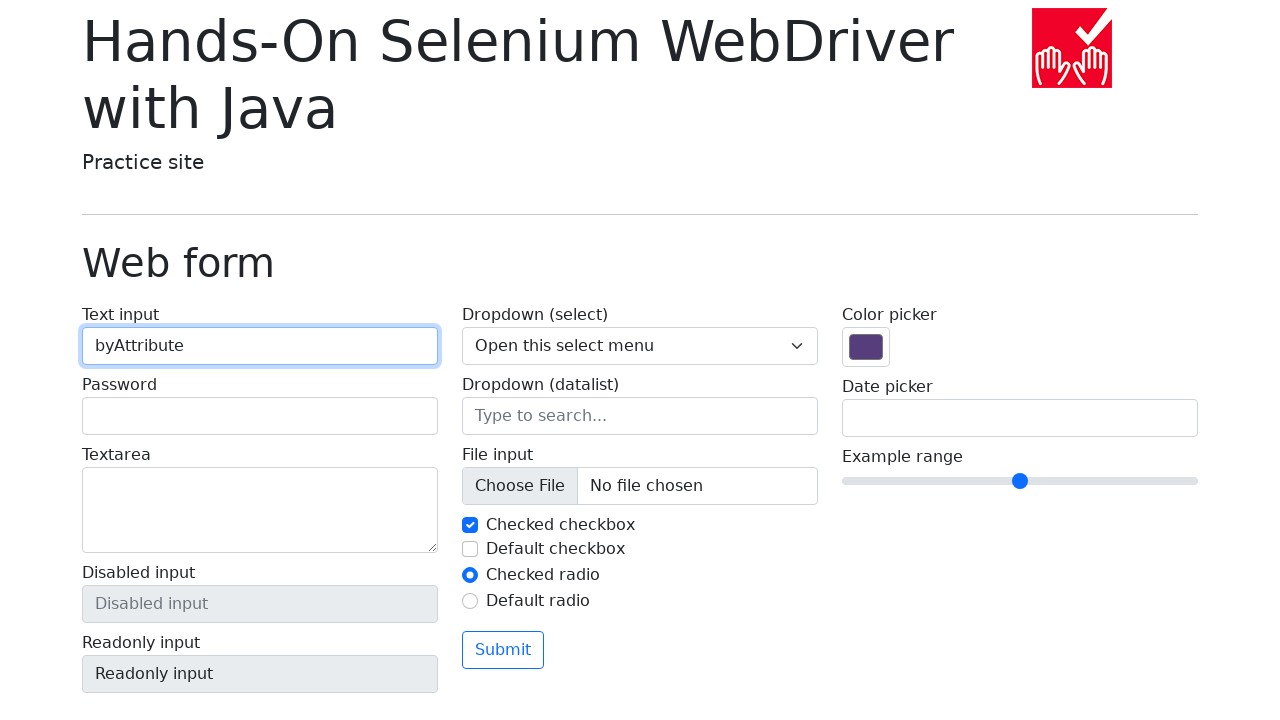

Clicked checkbox with id 'my-check-1' using child XPath selector at (470, 525) on xpath=//label/input[@id='my-check-1']
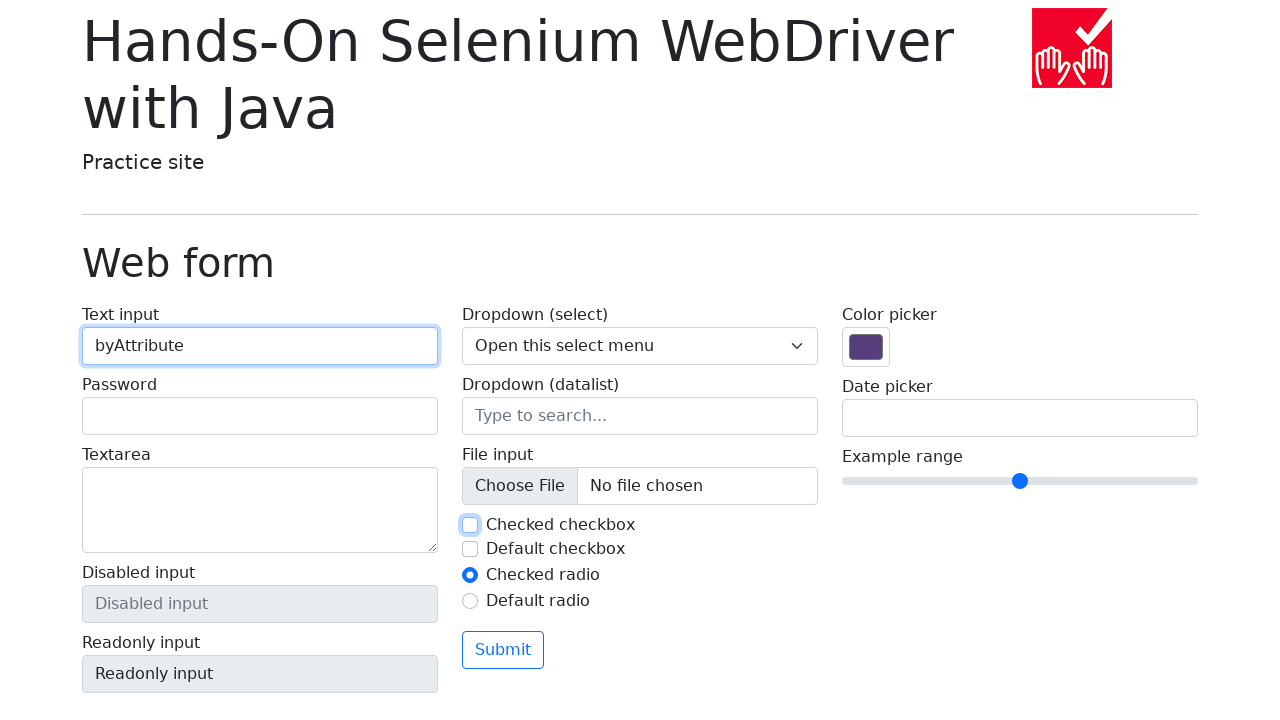

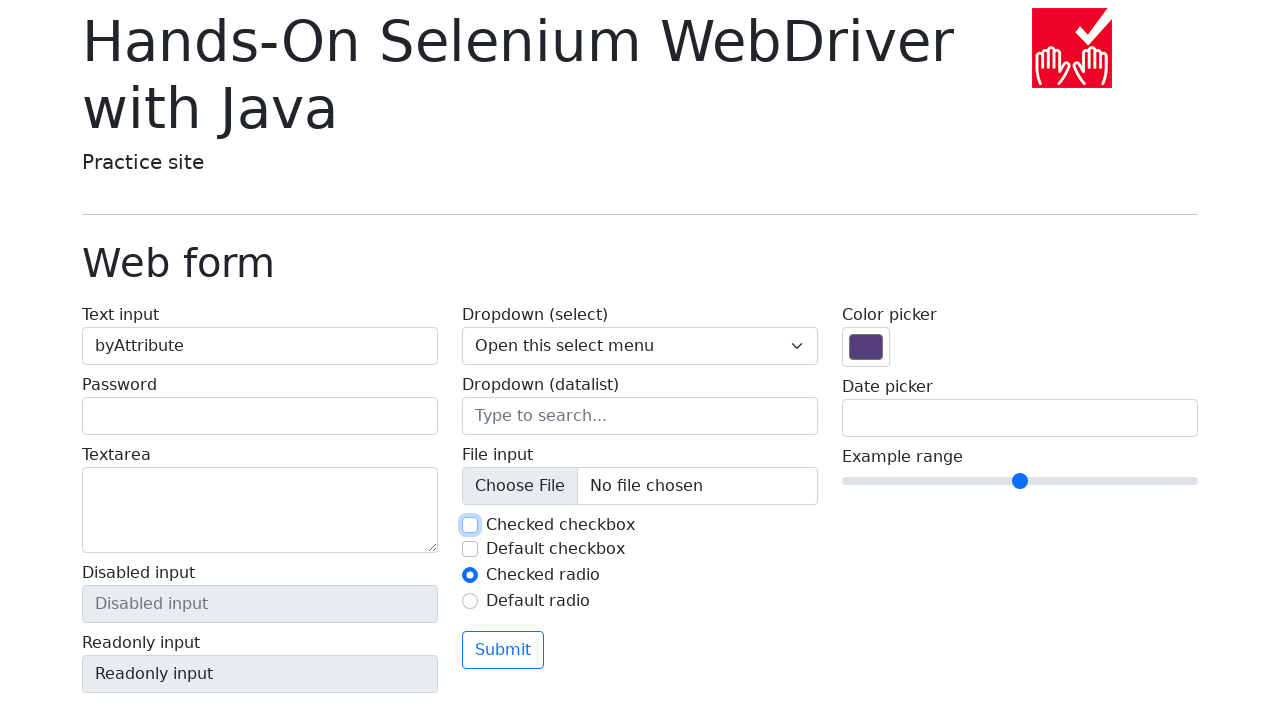